Tests the search functionality on python.org by searching for "pycon" and verifying results are returned

Starting URL: http://www.python.org

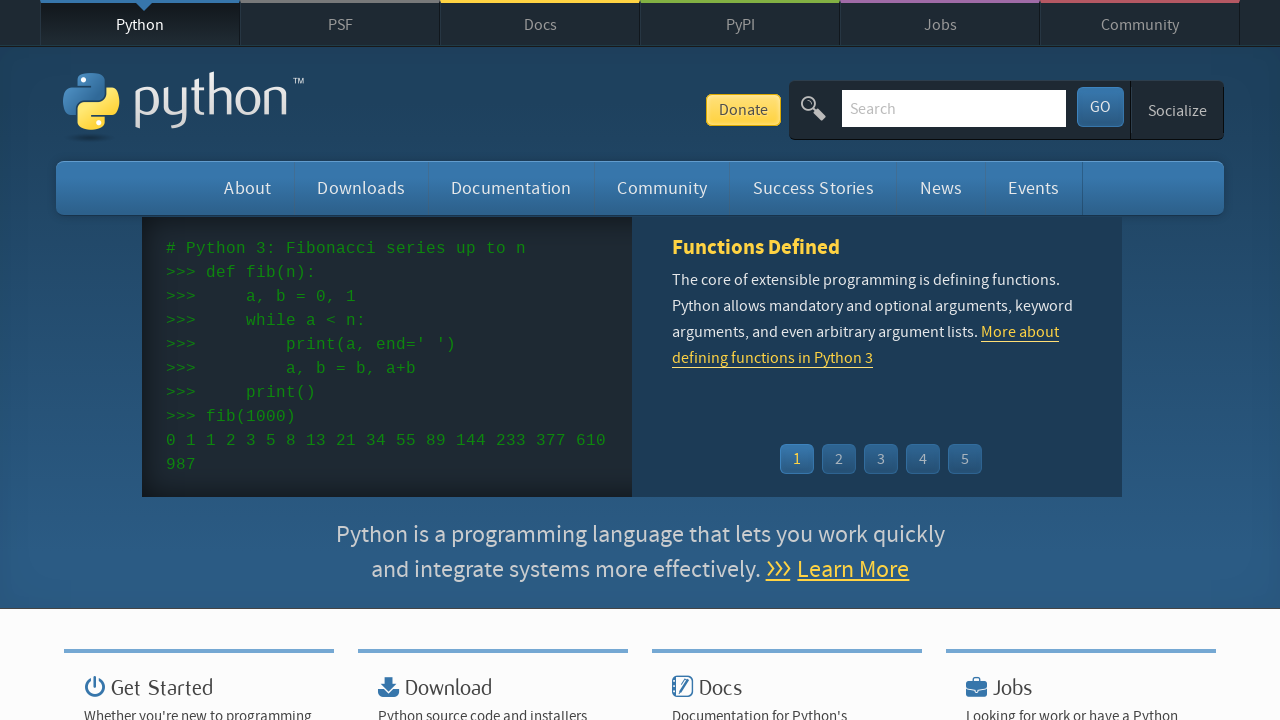

Filled search field with 'pycon' on input[name='q']
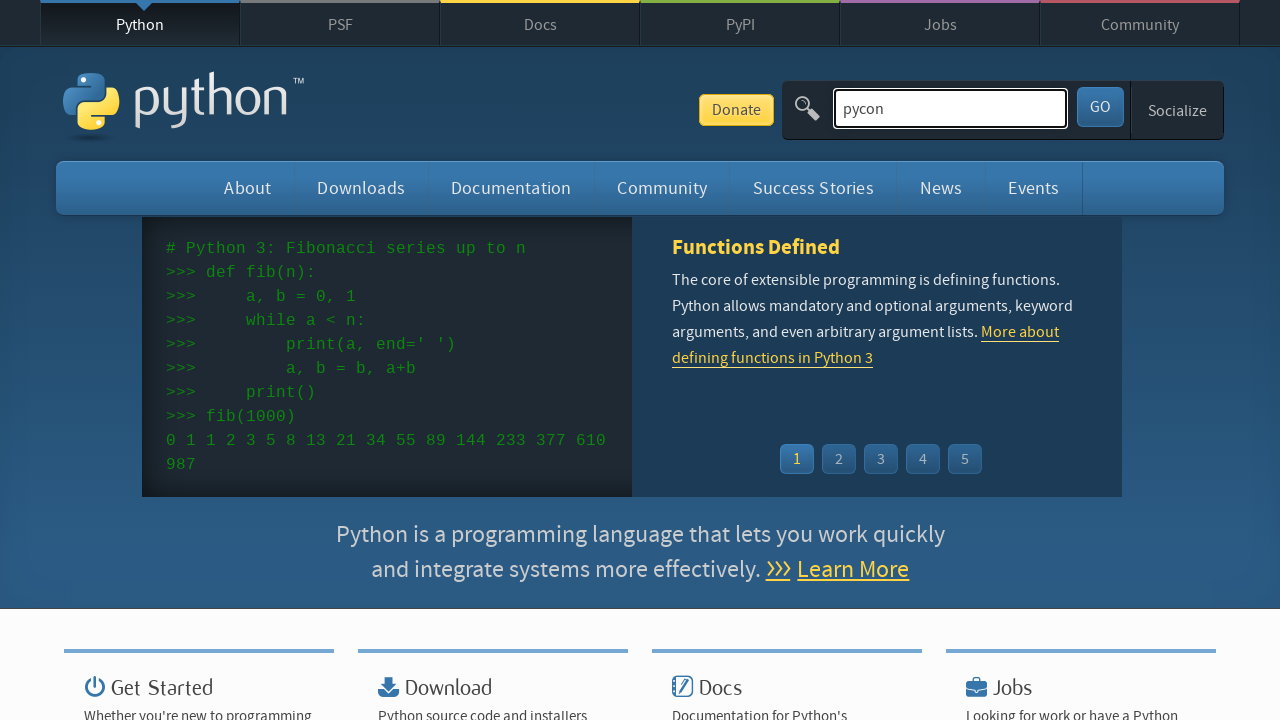

Pressed Enter to submit search on input[name='q']
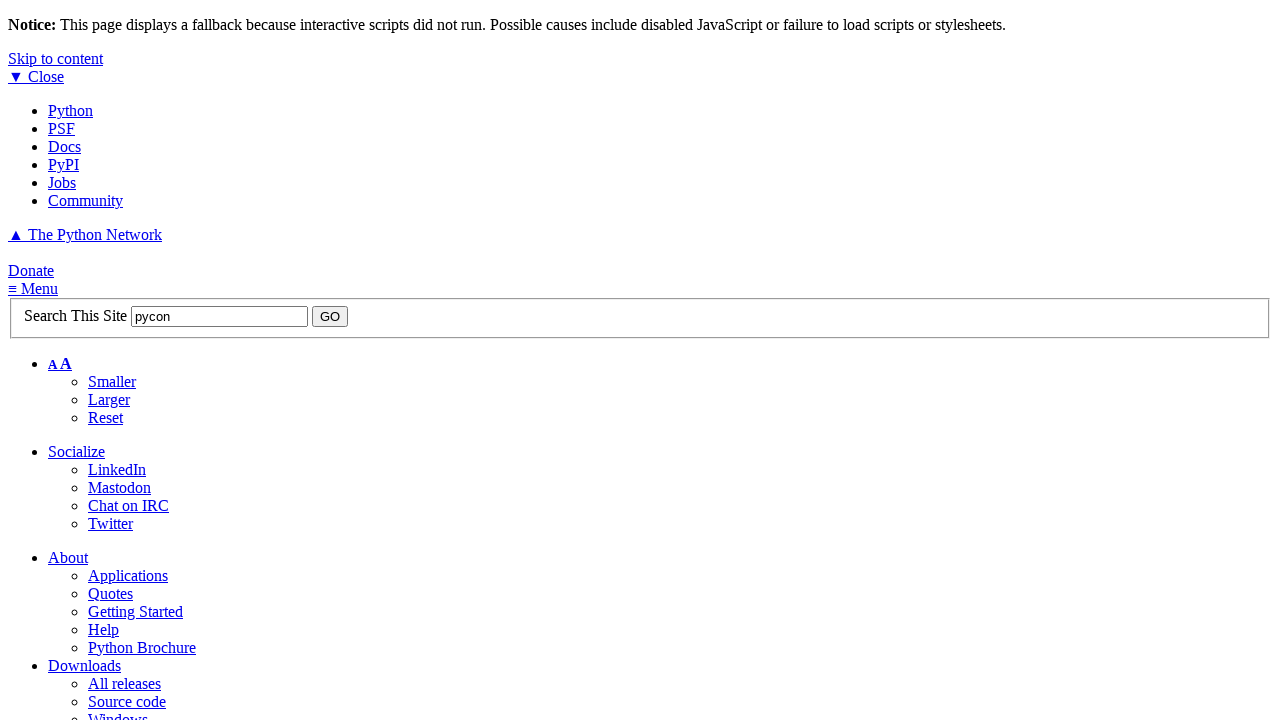

Waited for search results page to load (networkidle)
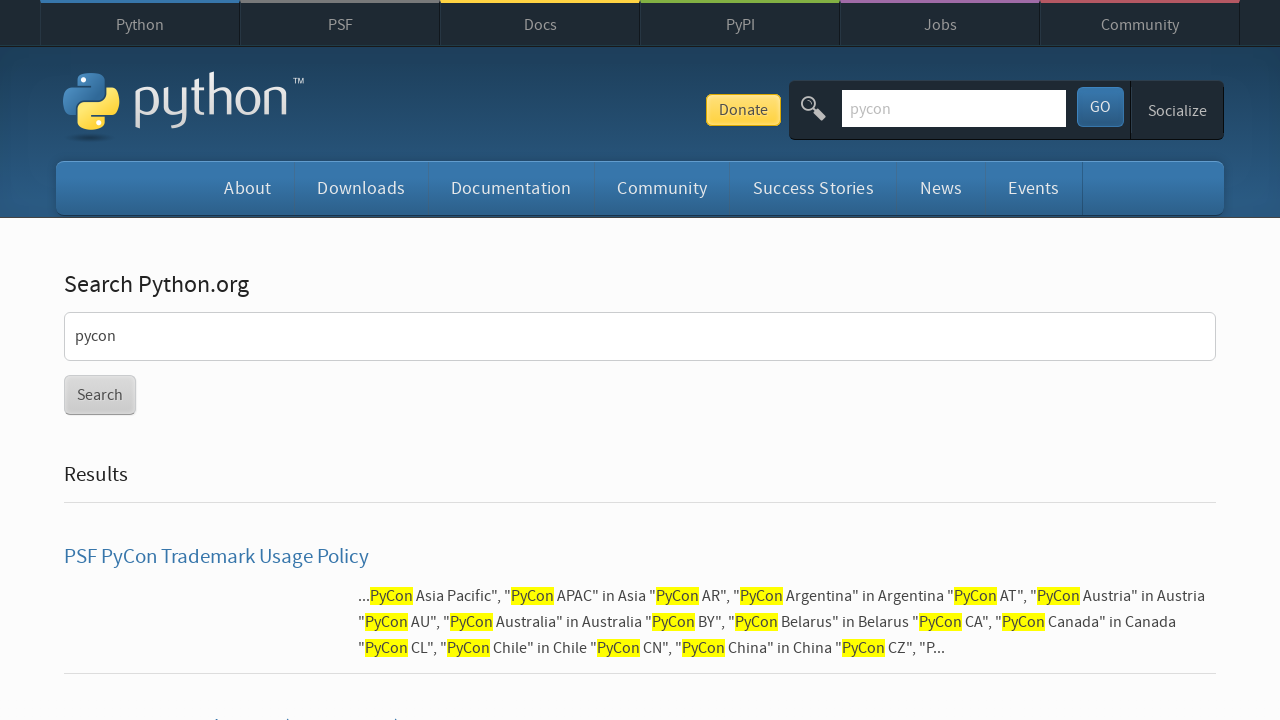

Verified search results are displayed (no 'No results found' message)
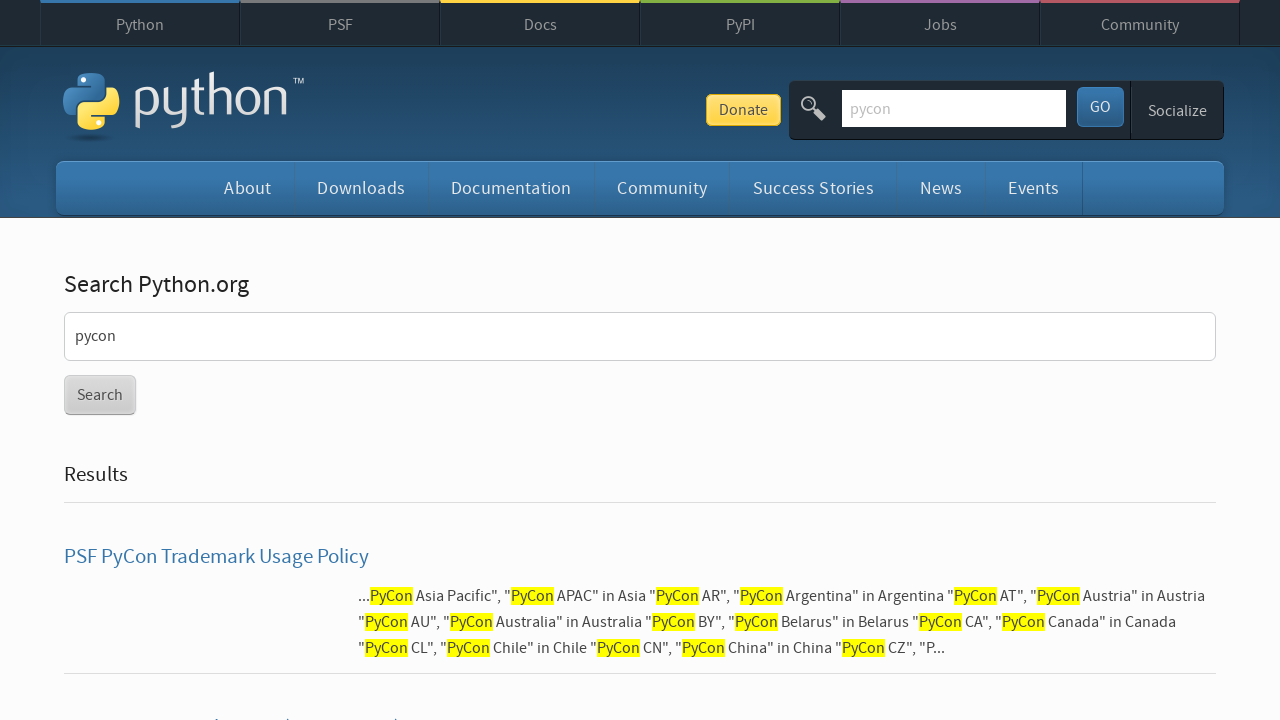

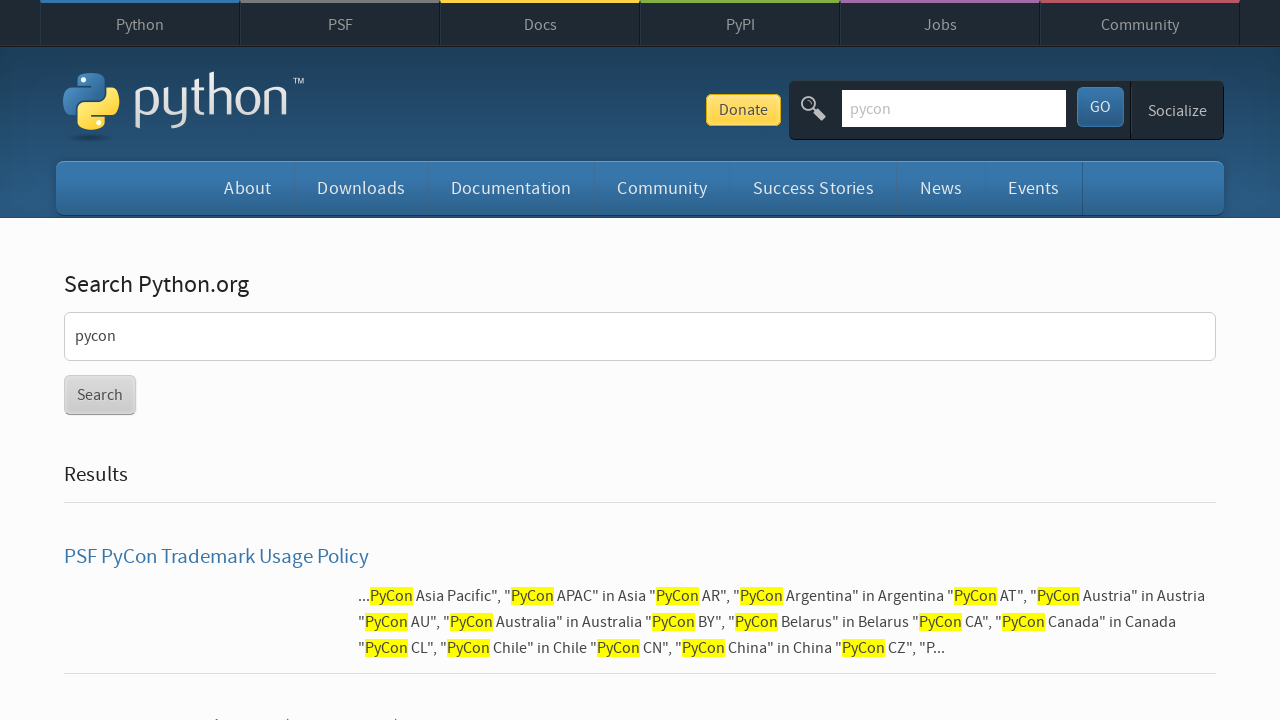